Tests opening a new browser tab by navigating to a page, opening a new tab, navigating to another page in that tab, and verifying that two tabs are open.

Starting URL: https://the-internet.herokuapp.com/windows

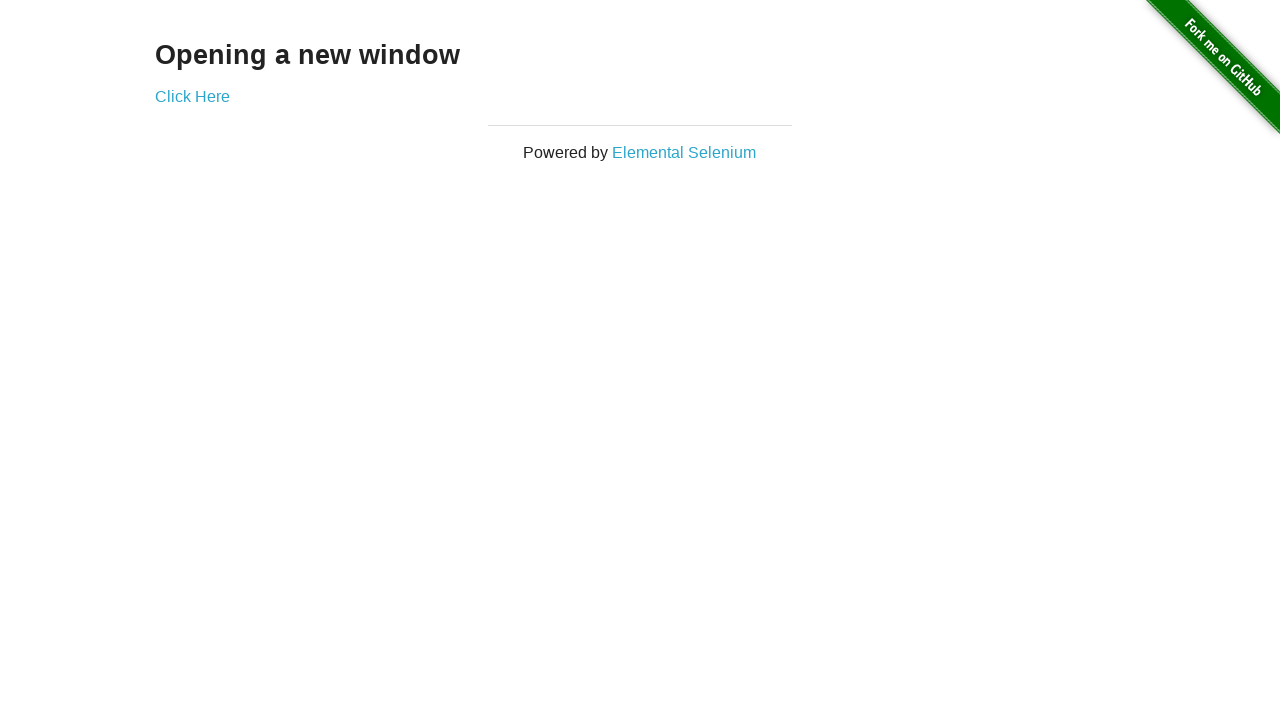

Opened a new browser tab
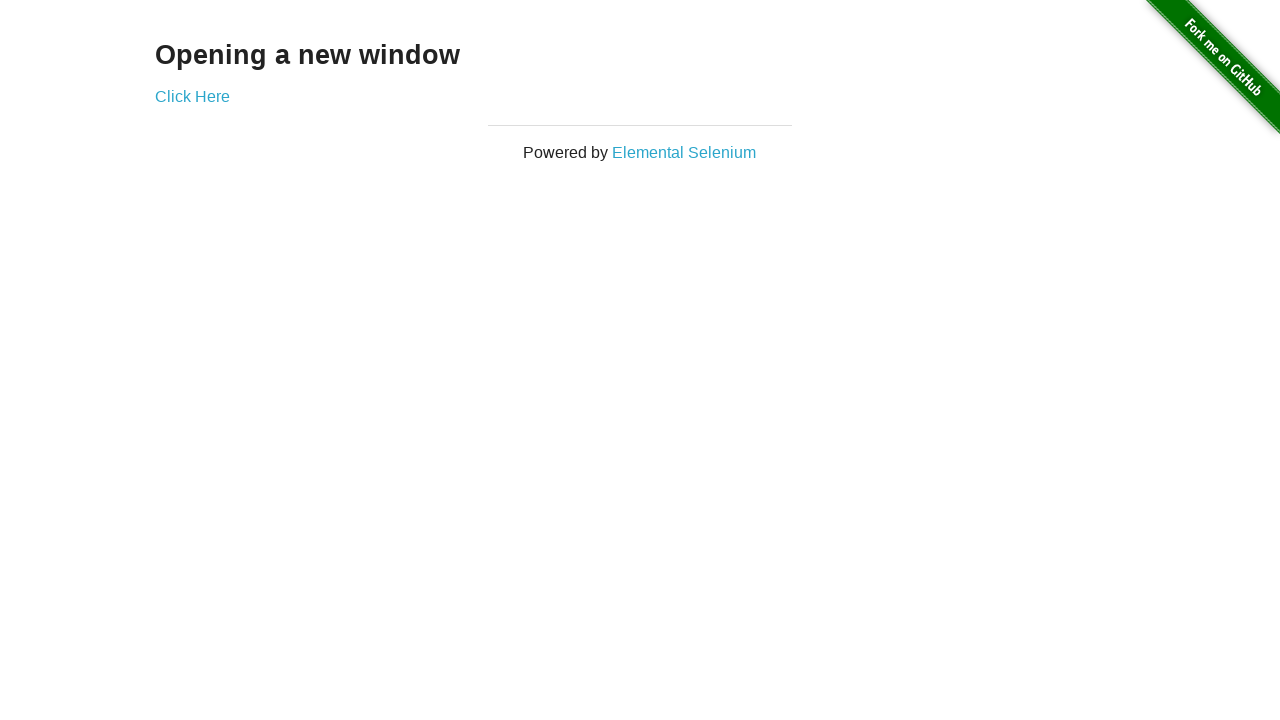

Navigated to https://the-internet.herokuapp.com/typos in the new tab
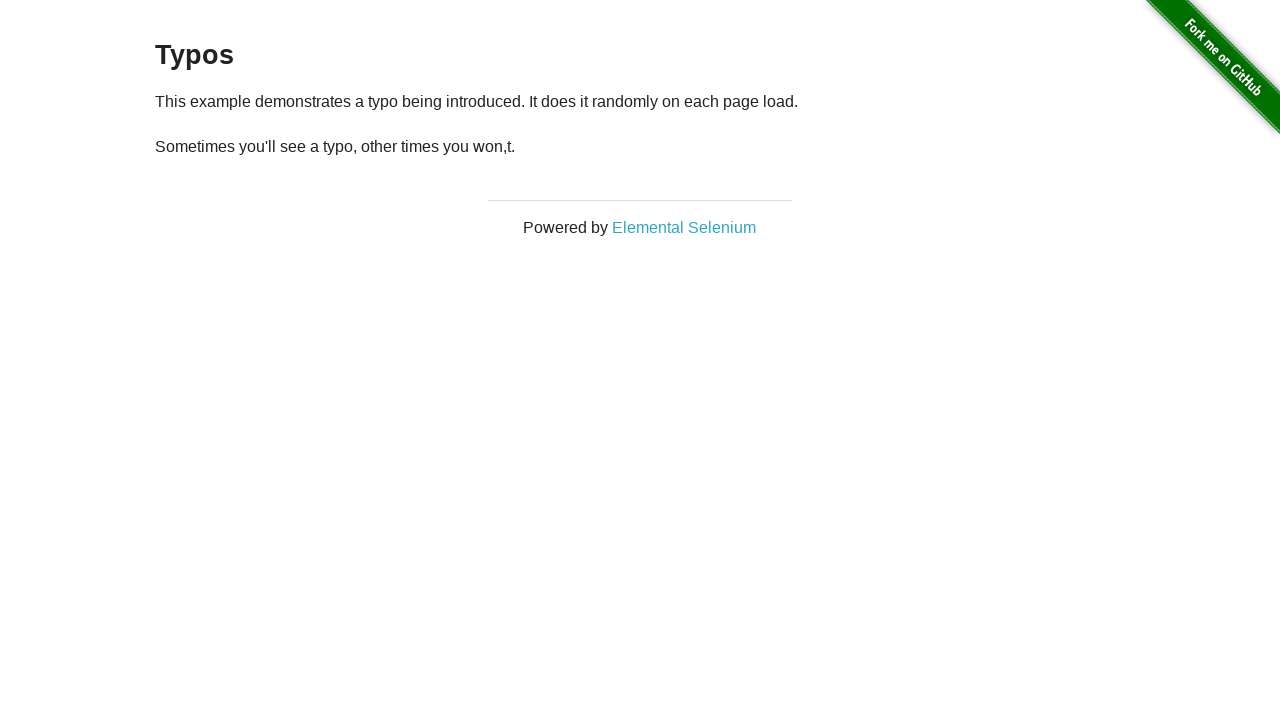

Verified that 2 tabs are open
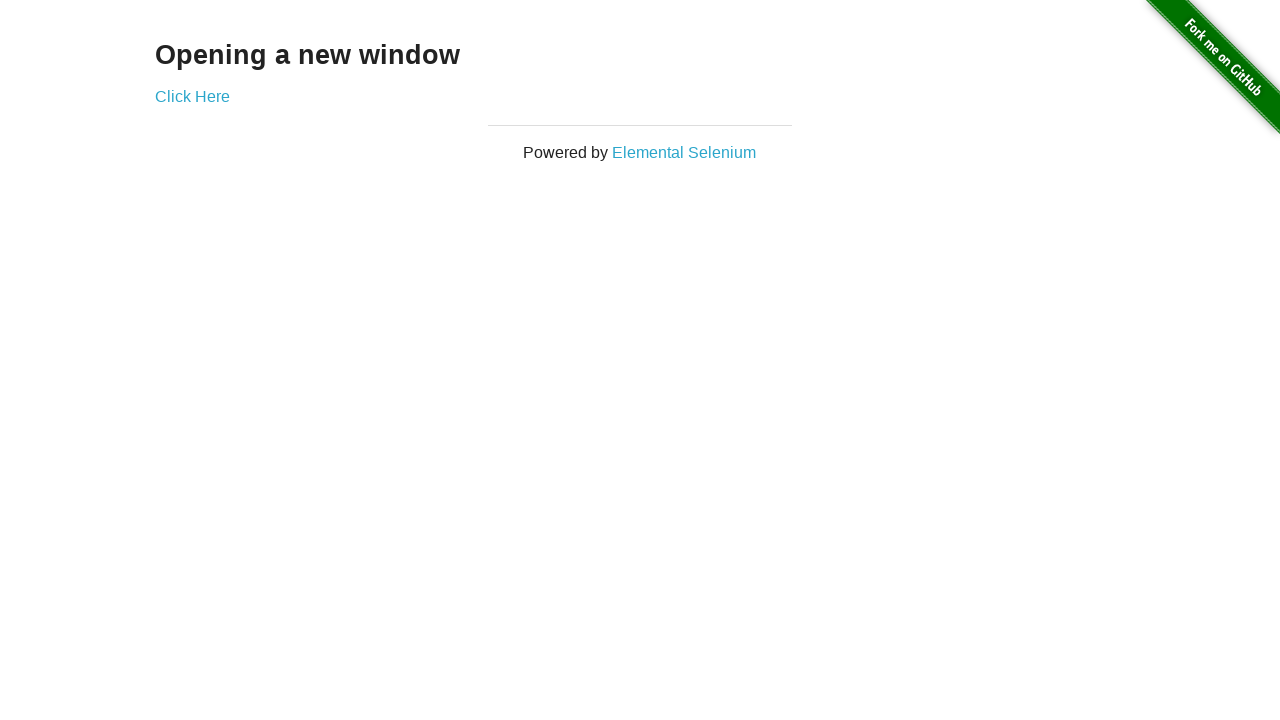

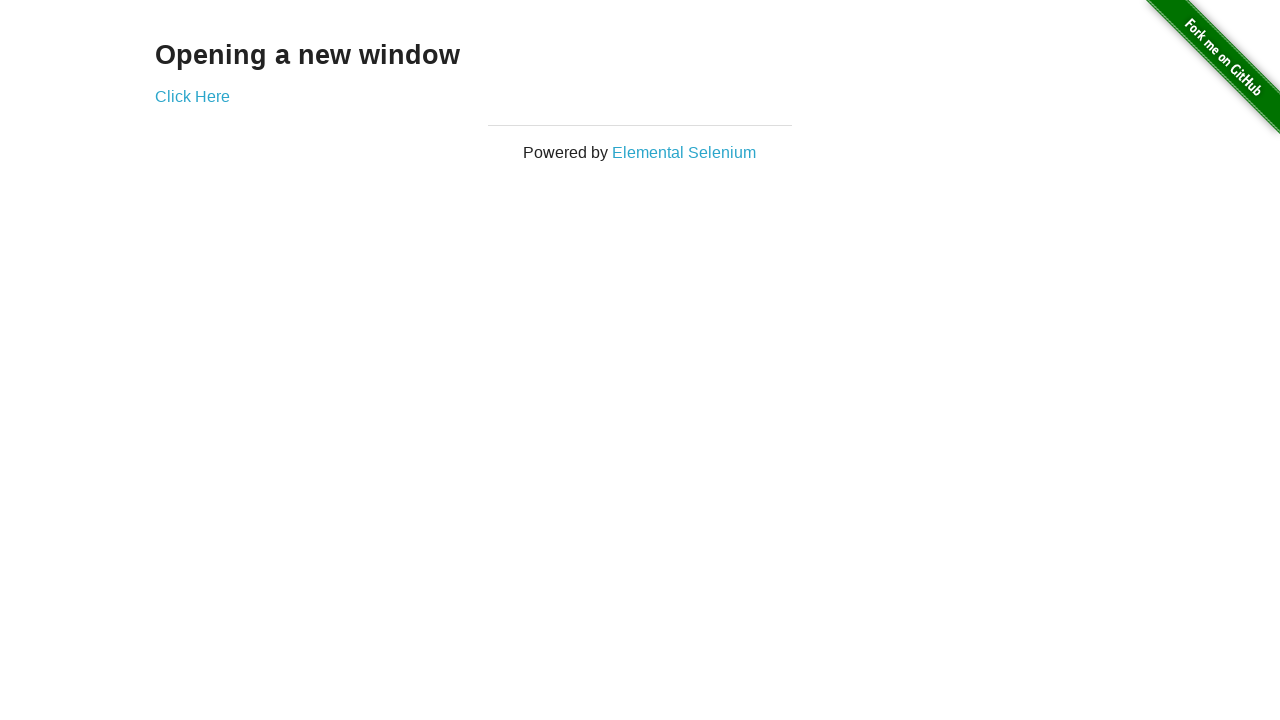